Tests the search filter functionality on a product offers page by searching for "Rice" and verifying that the filtered results match the search term

Starting URL: https://rahulshettyacademy.com/seleniumPractise/#/offers

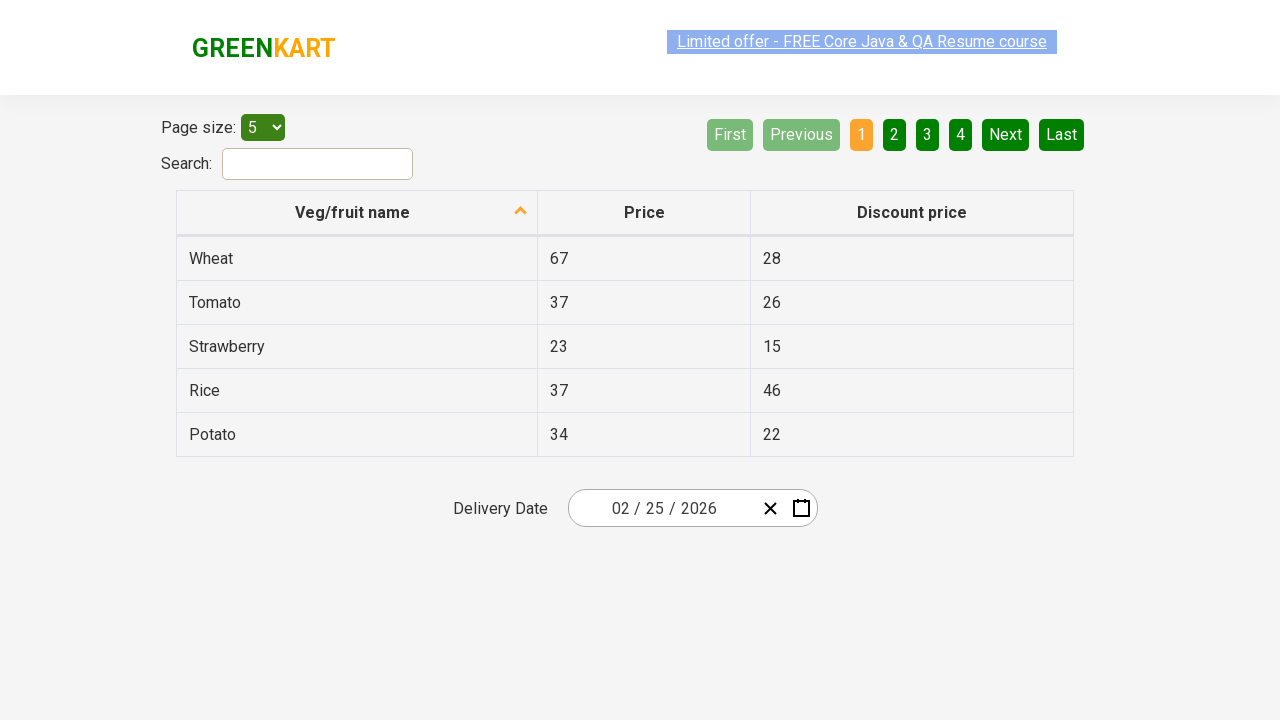

Entered 'Rice' into the search field on #search-field
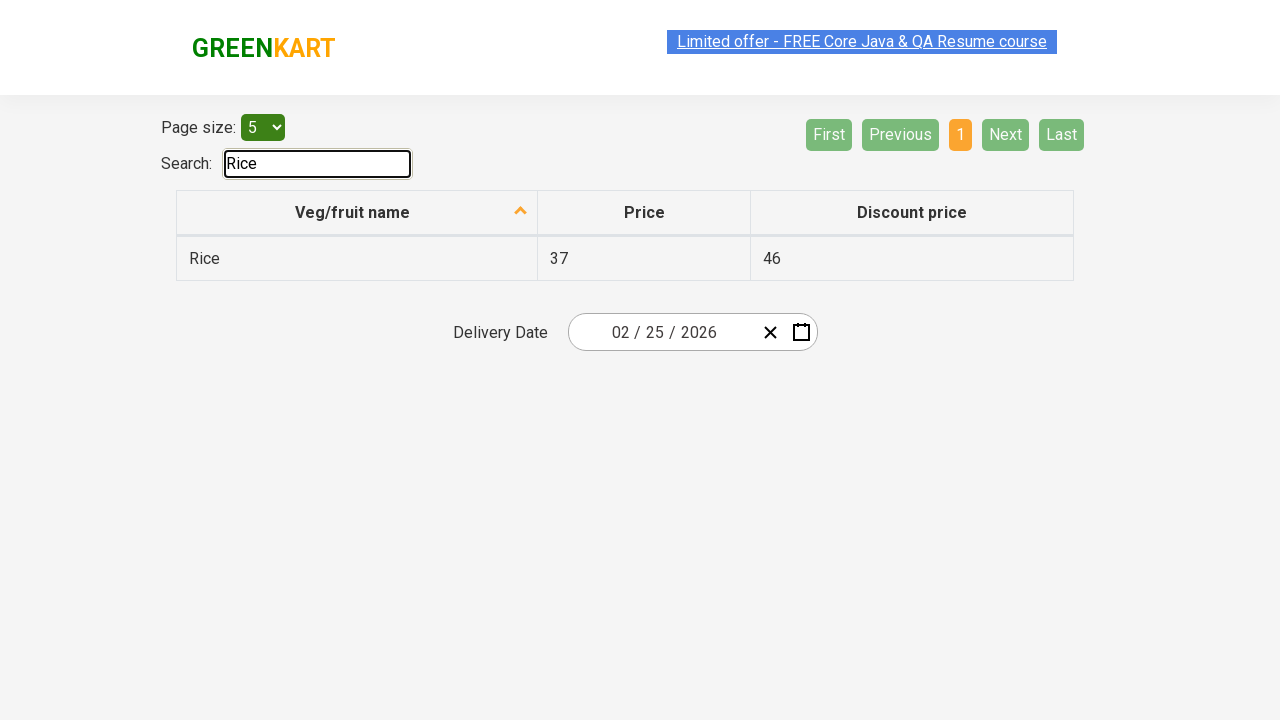

Waited 1 second for filter to apply
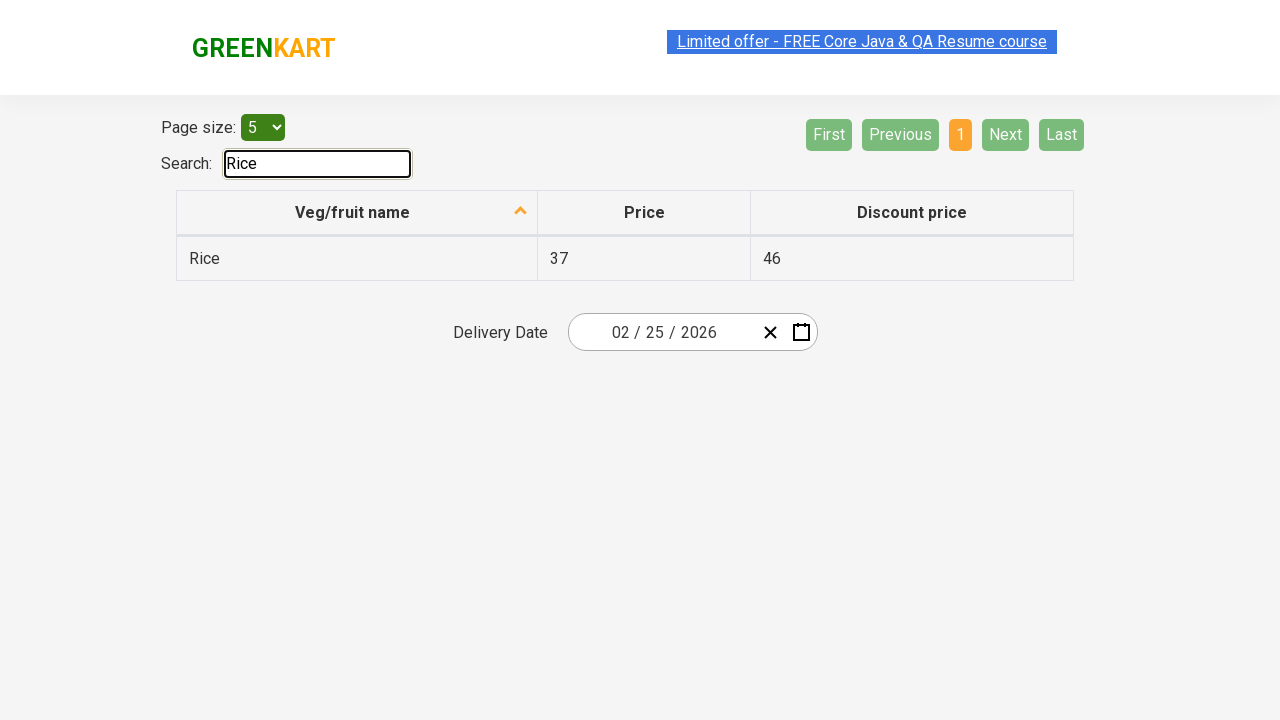

Retrieved filtered product items from table
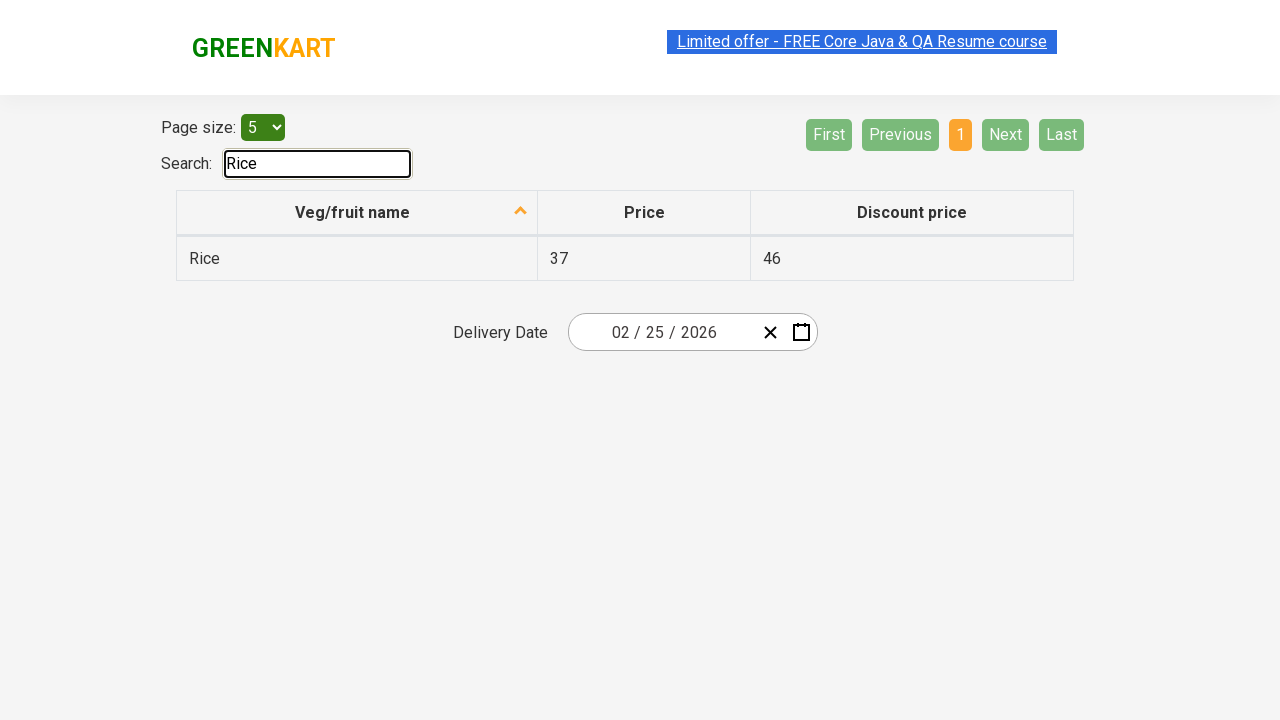

Verified that 'Rice' contains 'Rice'
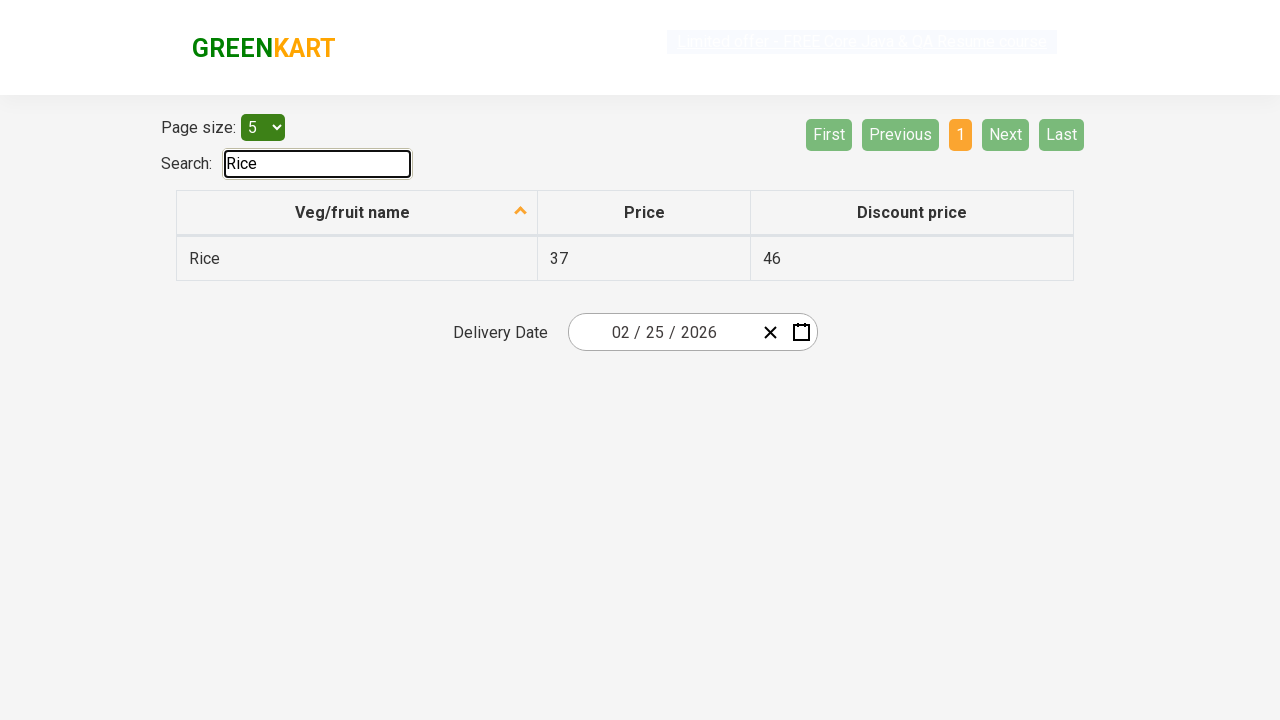

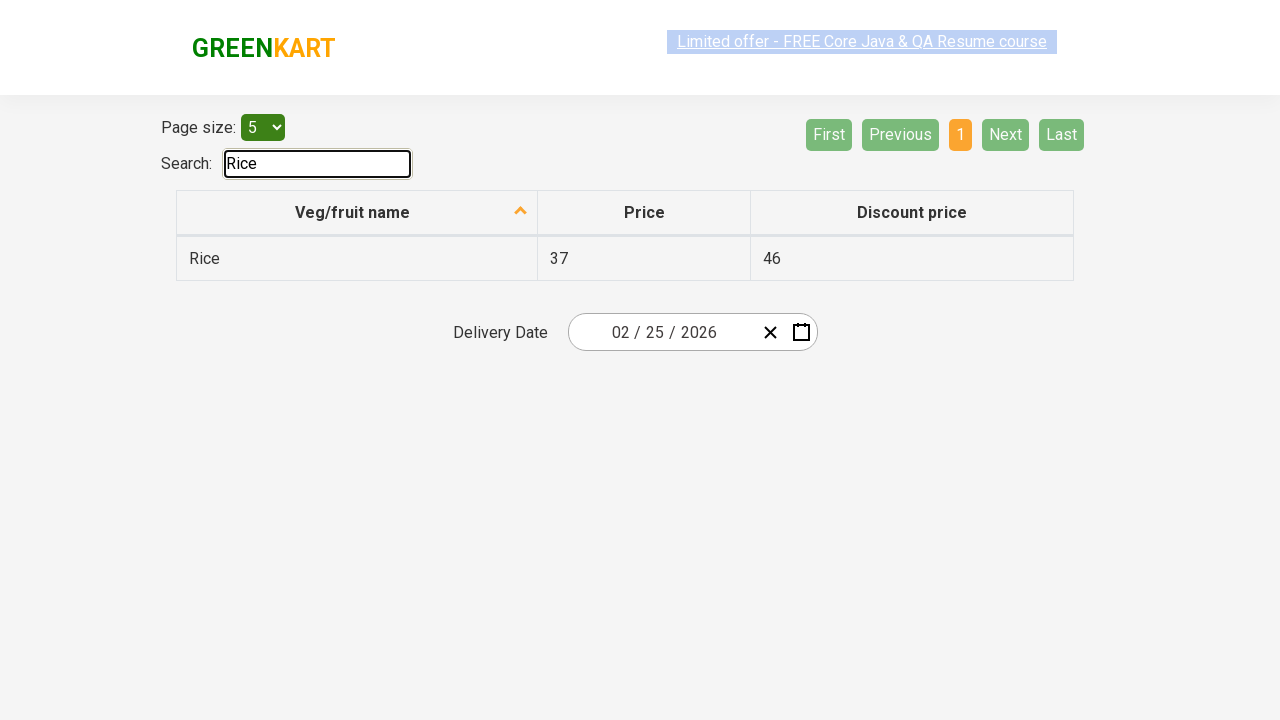